Tests that edits are cancelled when pressing Escape key.

Starting URL: https://demo.playwright.dev/todomvc

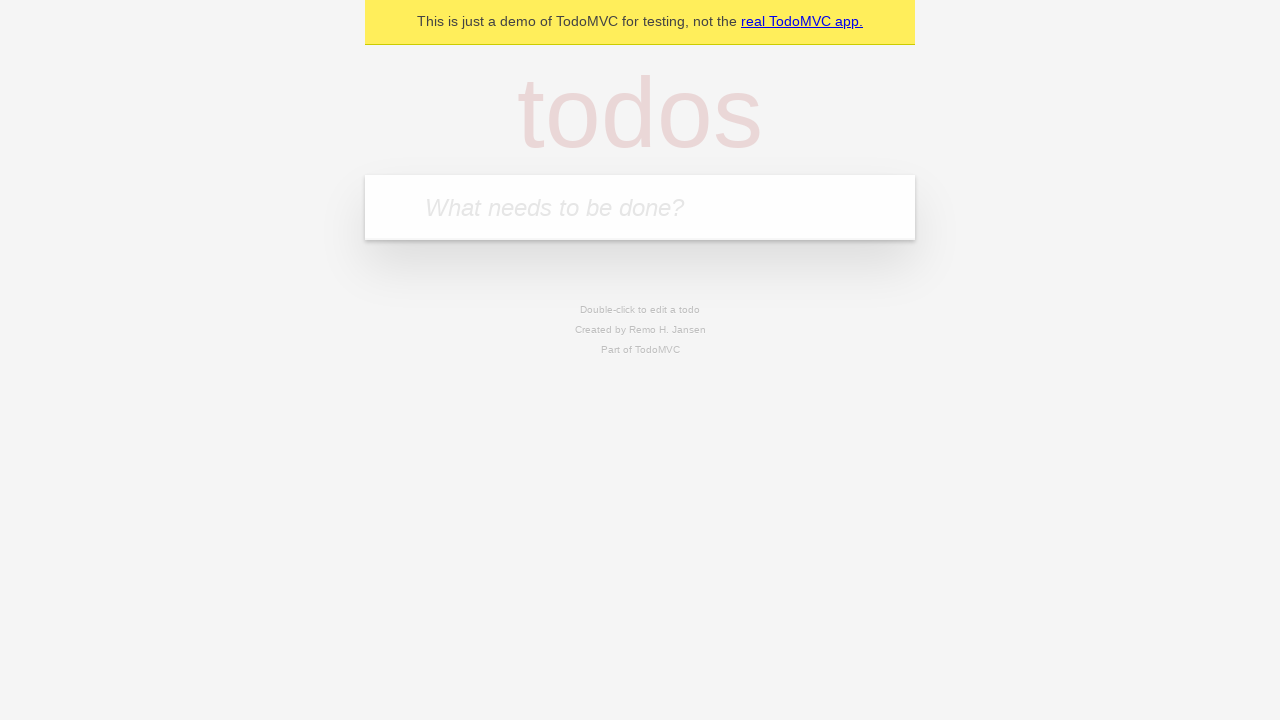

Filled new todo input with 'buy some cheese' on internal:attr=[placeholder="What needs to be done?"i]
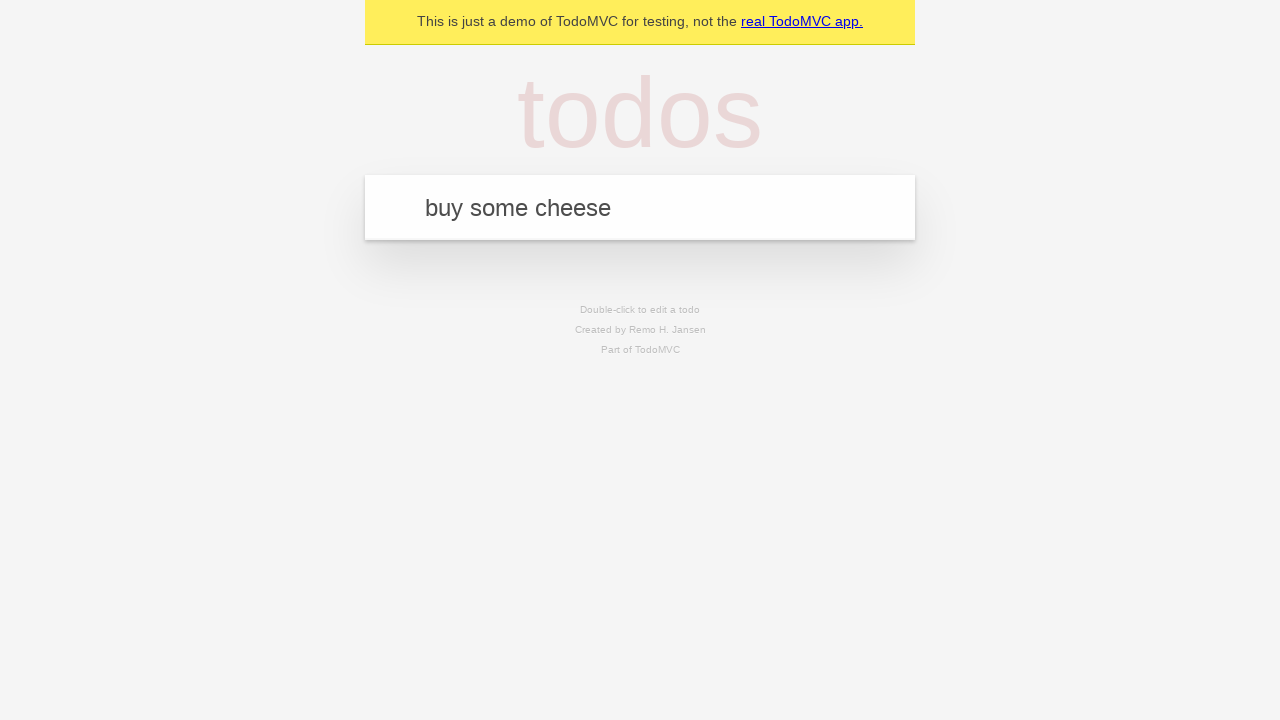

Pressed Enter to create first todo on internal:attr=[placeholder="What needs to be done?"i]
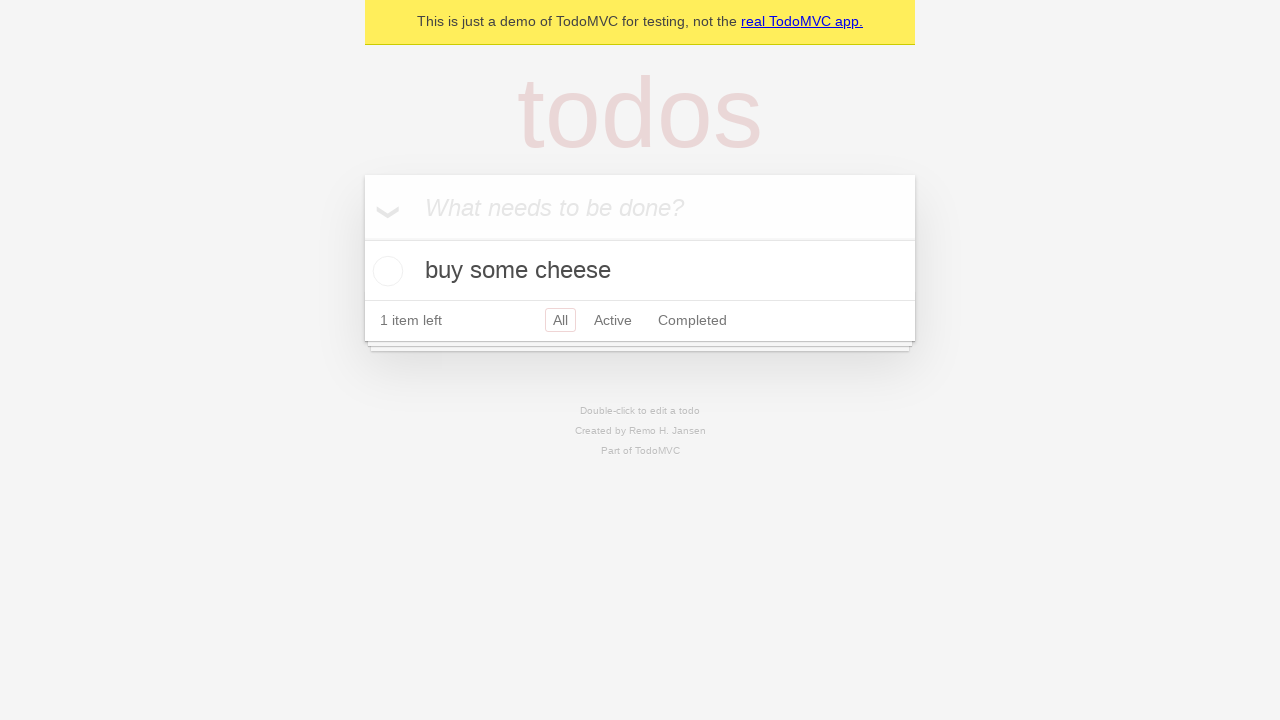

Filled new todo input with 'feed the cat' on internal:attr=[placeholder="What needs to be done?"i]
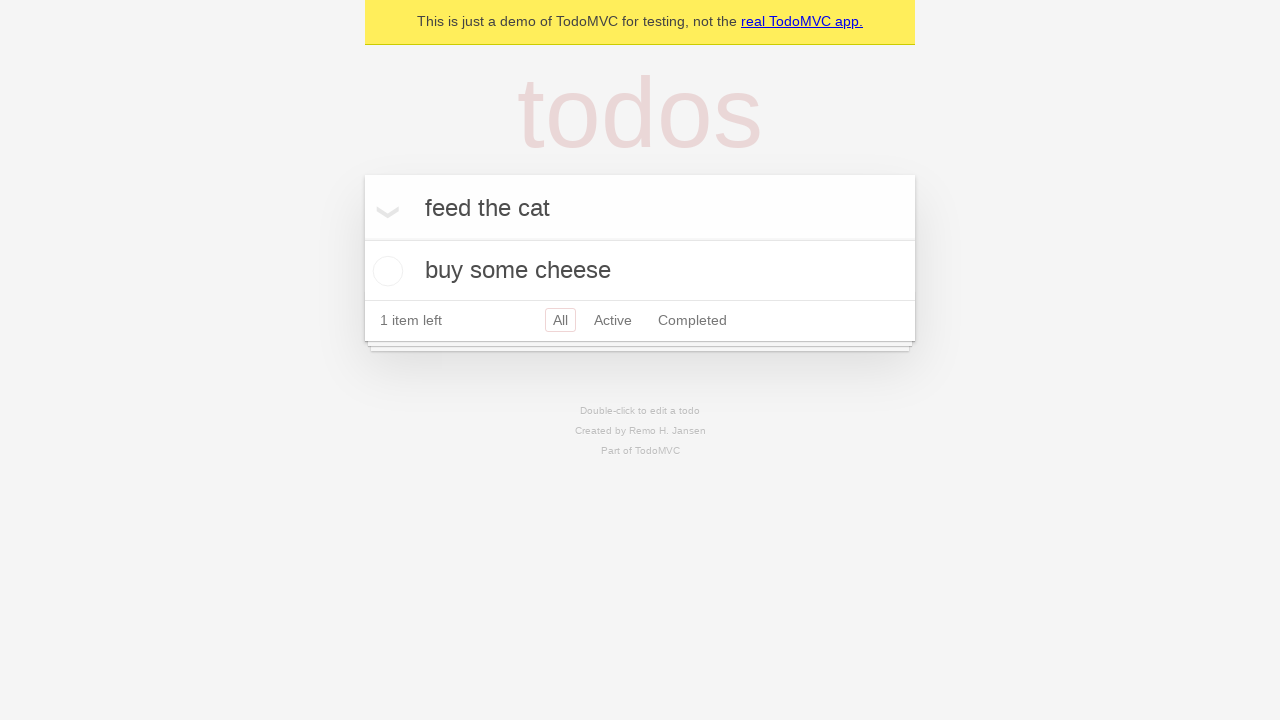

Pressed Enter to create second todo on internal:attr=[placeholder="What needs to be done?"i]
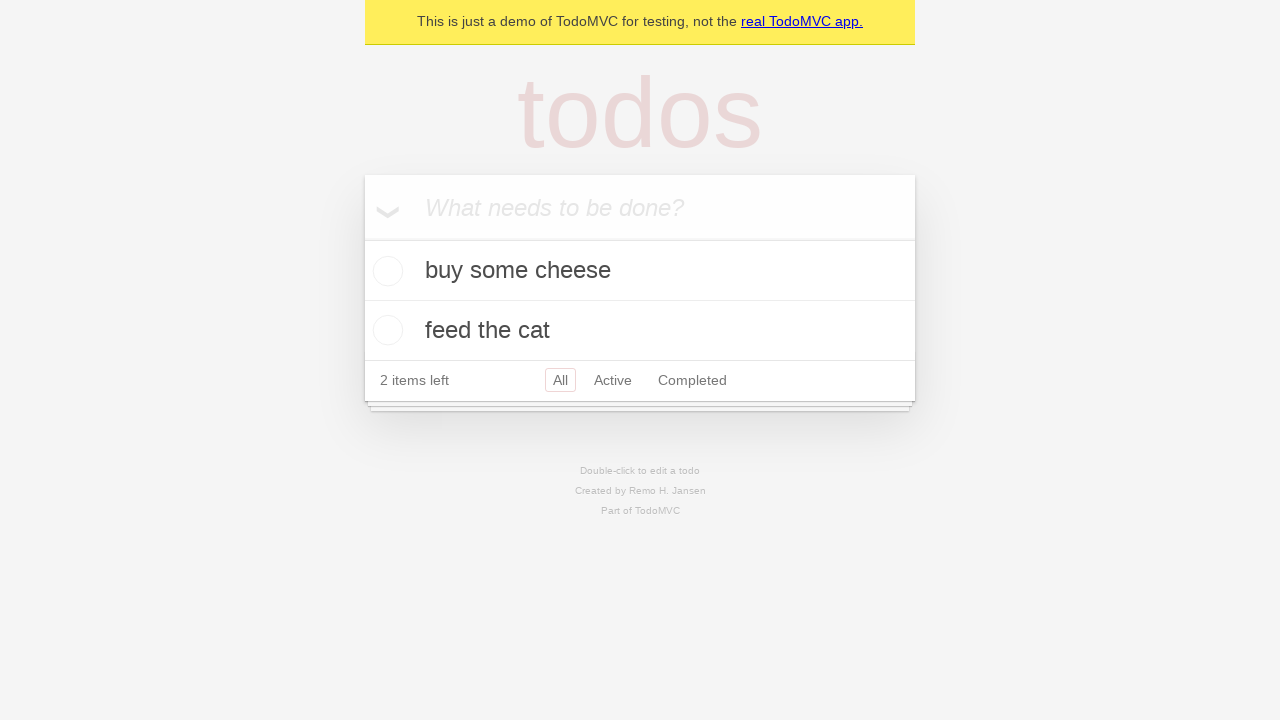

Filled new todo input with 'book a doctors appointment' on internal:attr=[placeholder="What needs to be done?"i]
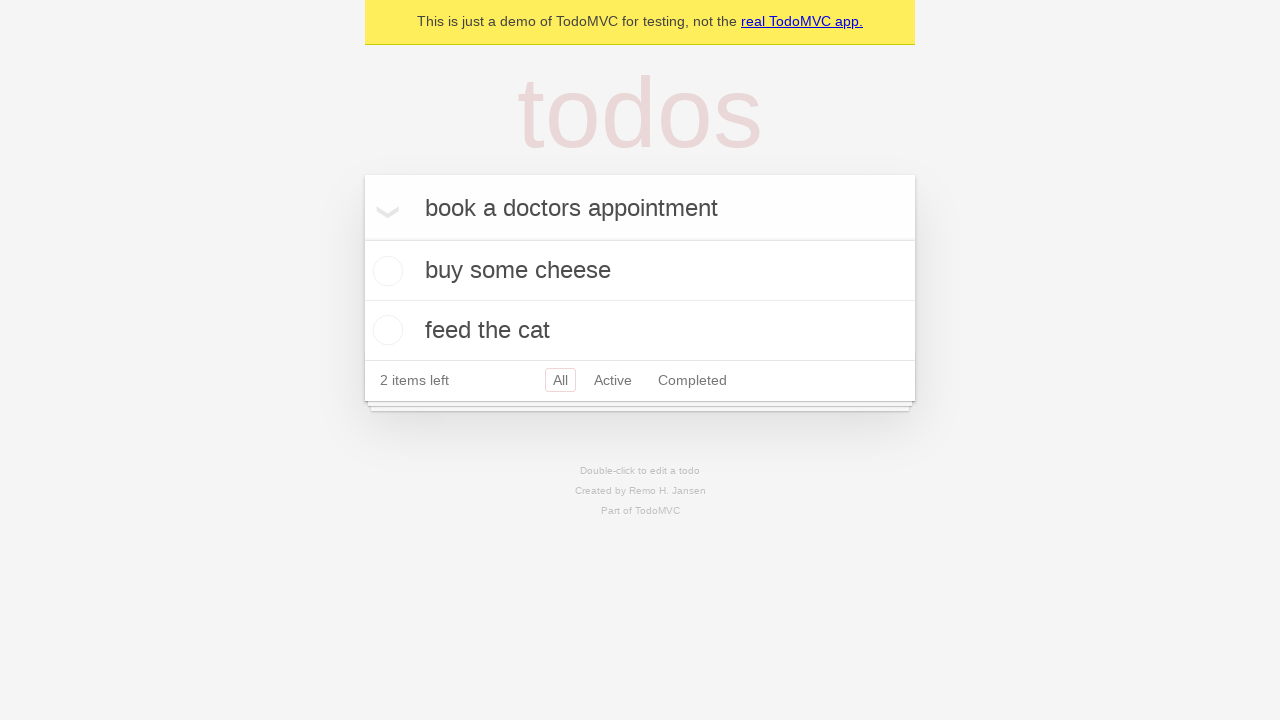

Pressed Enter to create third todo on internal:attr=[placeholder="What needs to be done?"i]
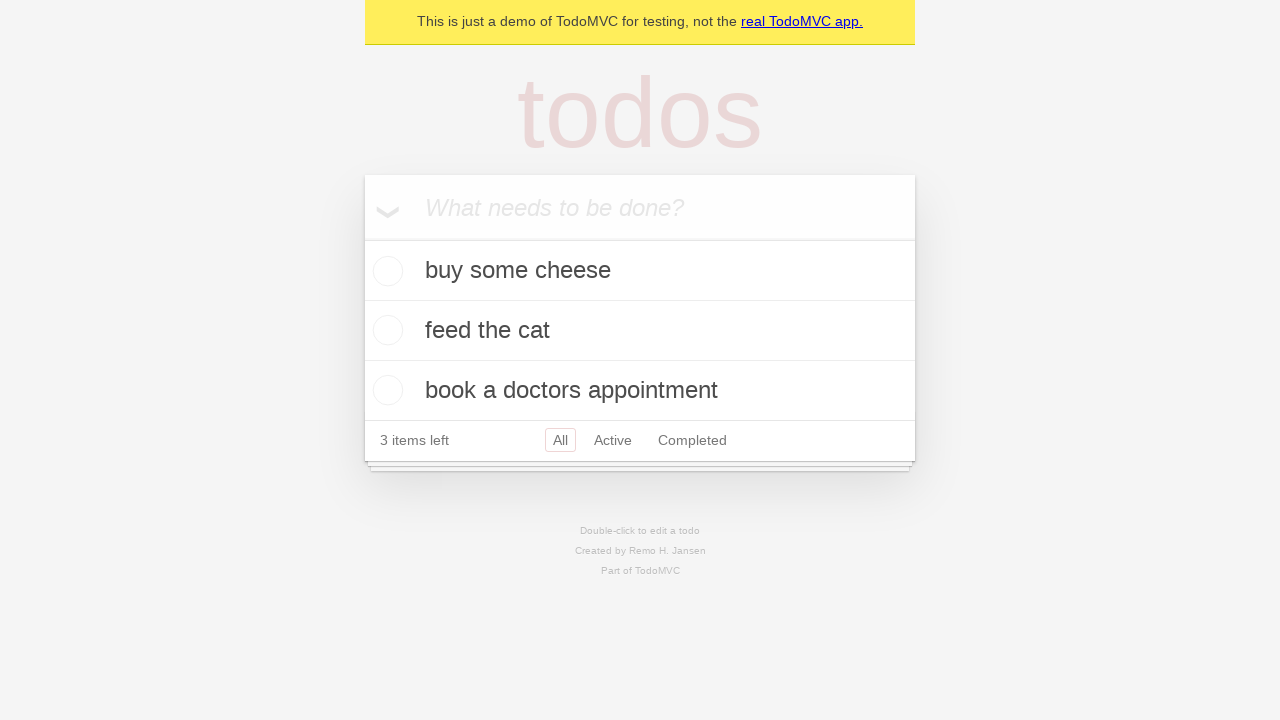

Double-clicked on second todo item to enter edit mode at (640, 331) on internal:testid=[data-testid="todo-item"s] >> nth=1
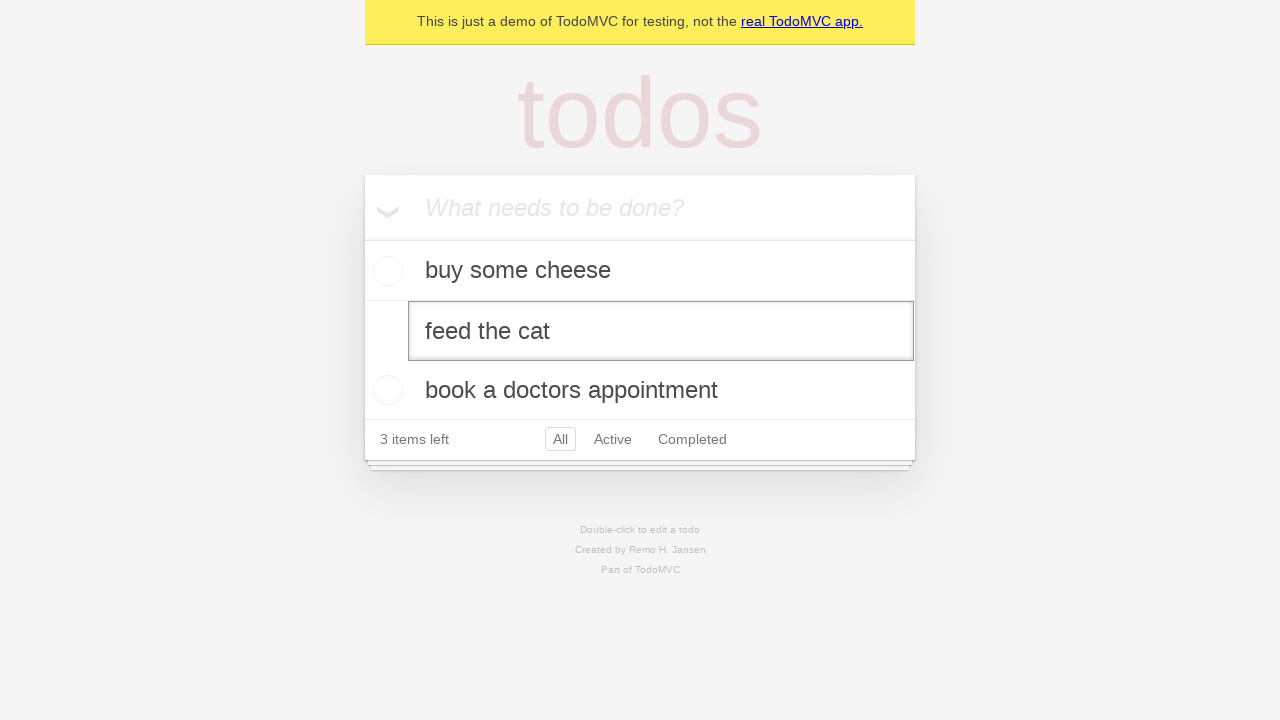

Filled edit textbox with 'buy some sausages' on internal:testid=[data-testid="todo-item"s] >> nth=1 >> internal:role=textbox[nam
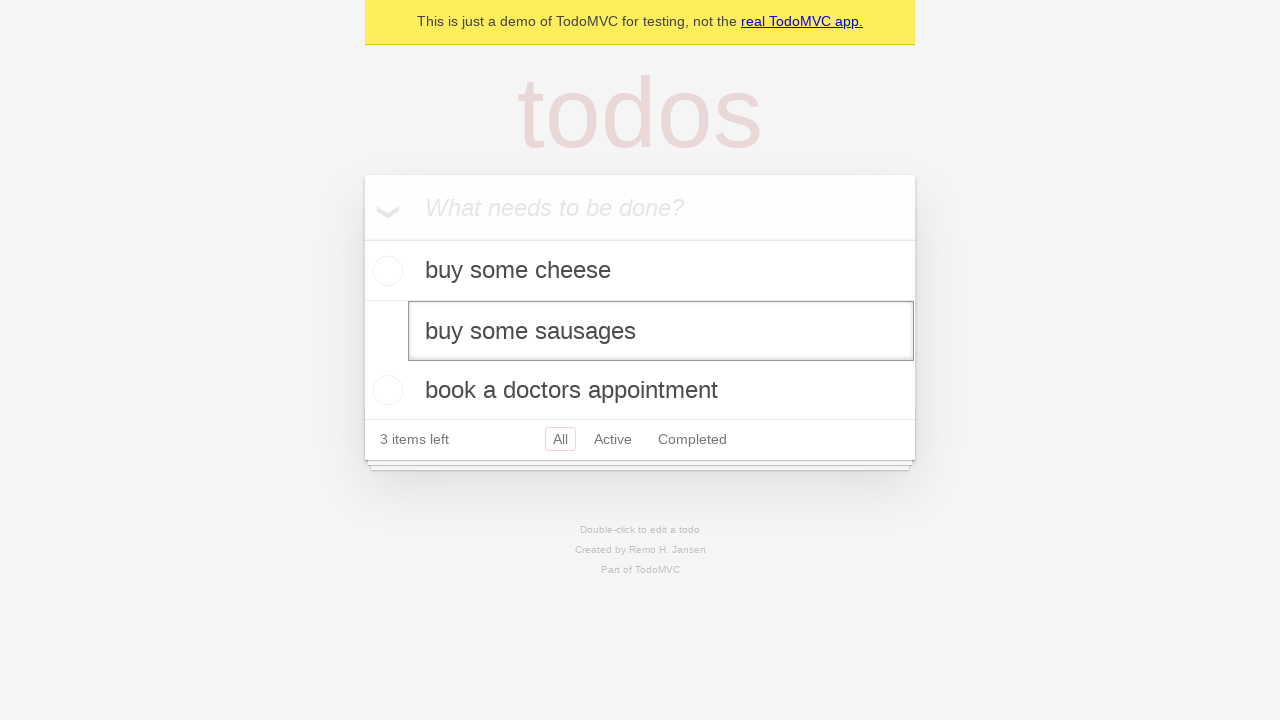

Pressed Escape key to cancel edit on internal:testid=[data-testid="todo-item"s] >> nth=1 >> internal:role=textbox[nam
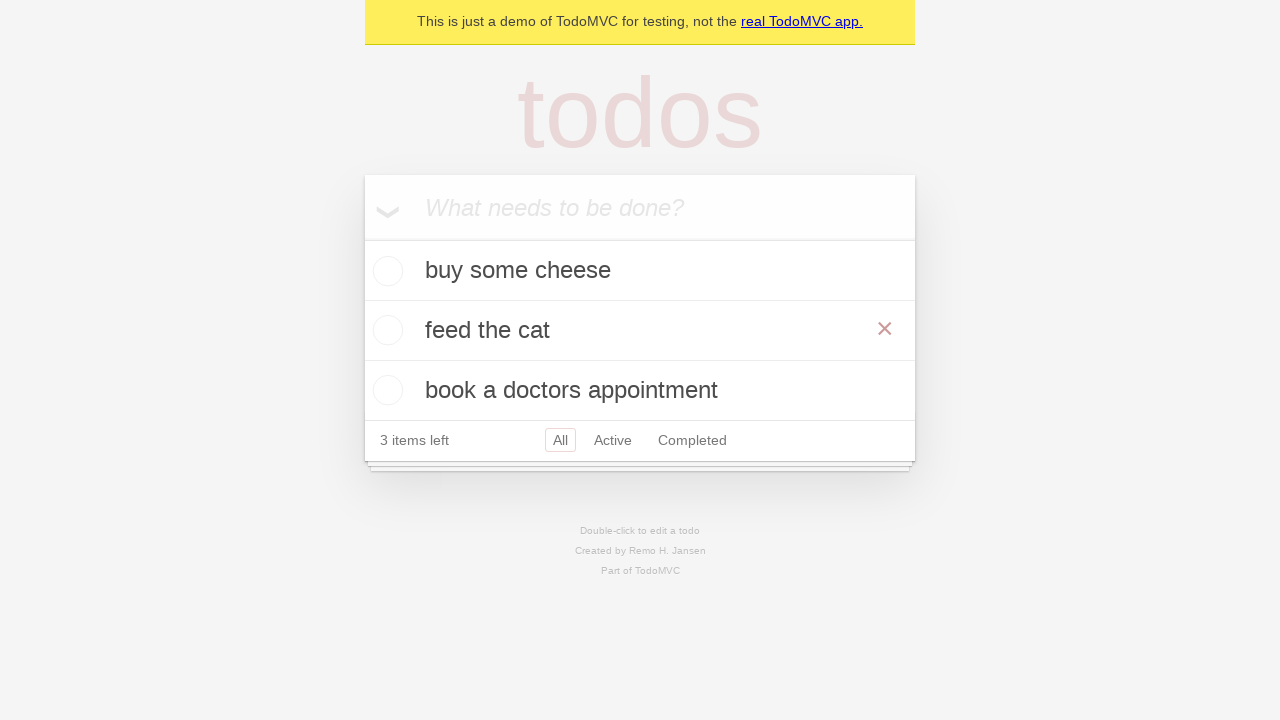

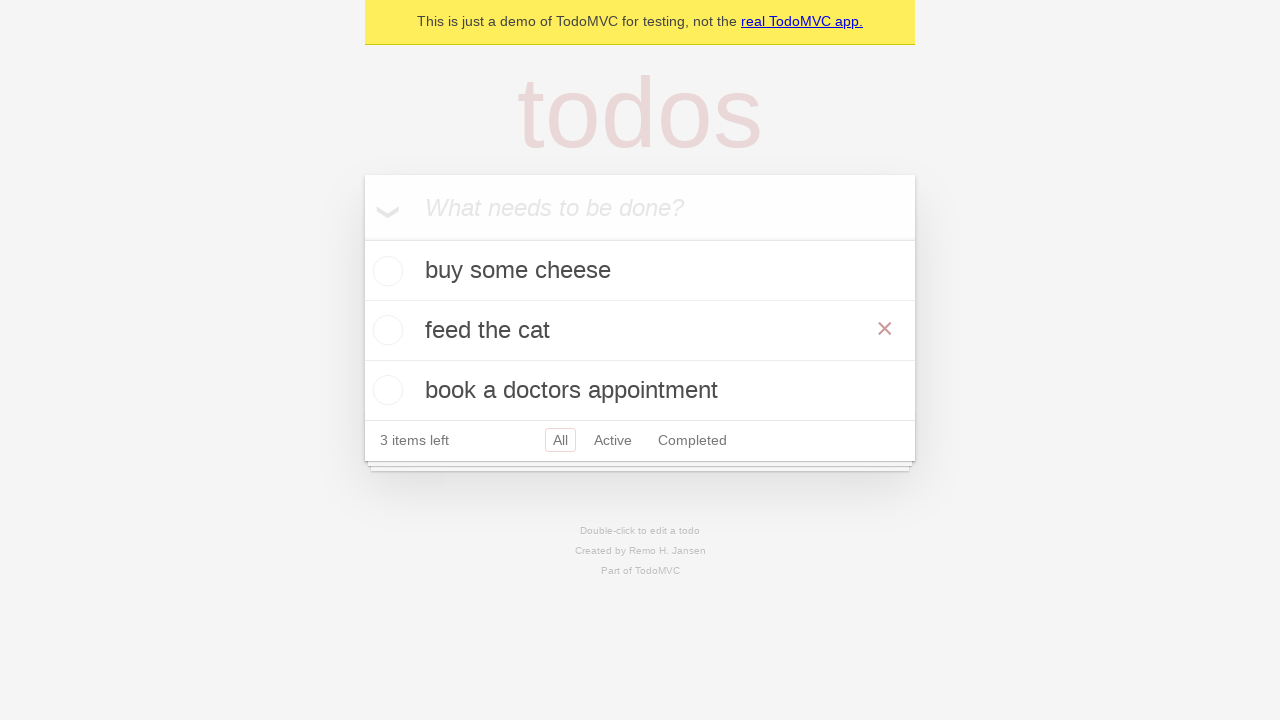